Tests right-click context menu functionality and handles the resulting alert dialog

Starting URL: https://swisnl.github.io/jQuery-contextMenu/demo.html

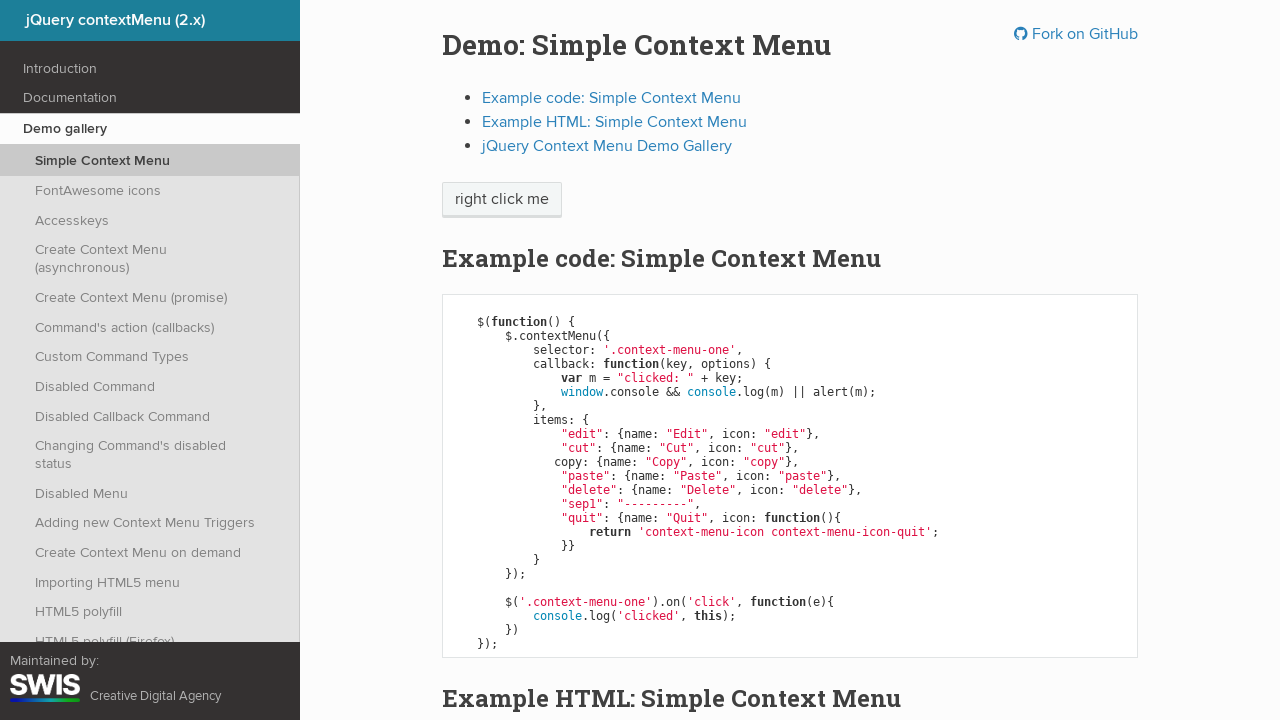

Right-clicked on context menu button element at (502, 200) on xpath=//span[@class='context-menu-one btn btn-neutral']
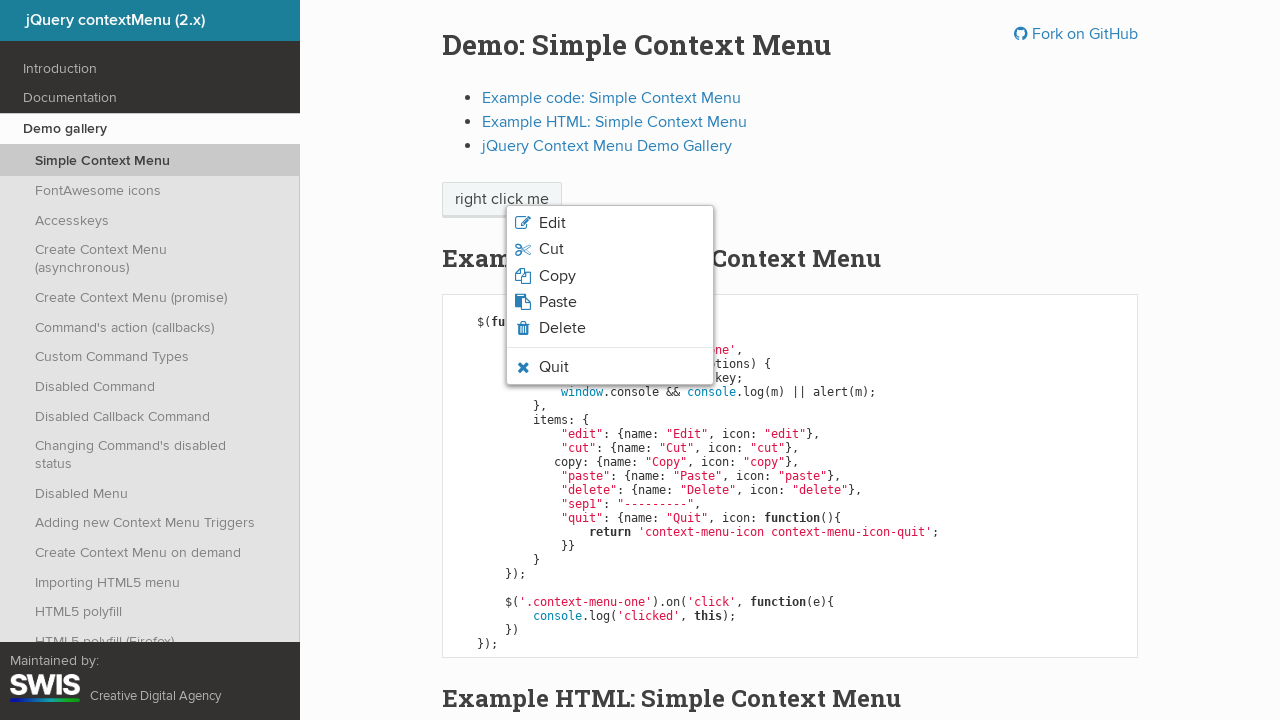

Clicked Edit option from context menu at (552, 223) on xpath=//span[text()='Edit']
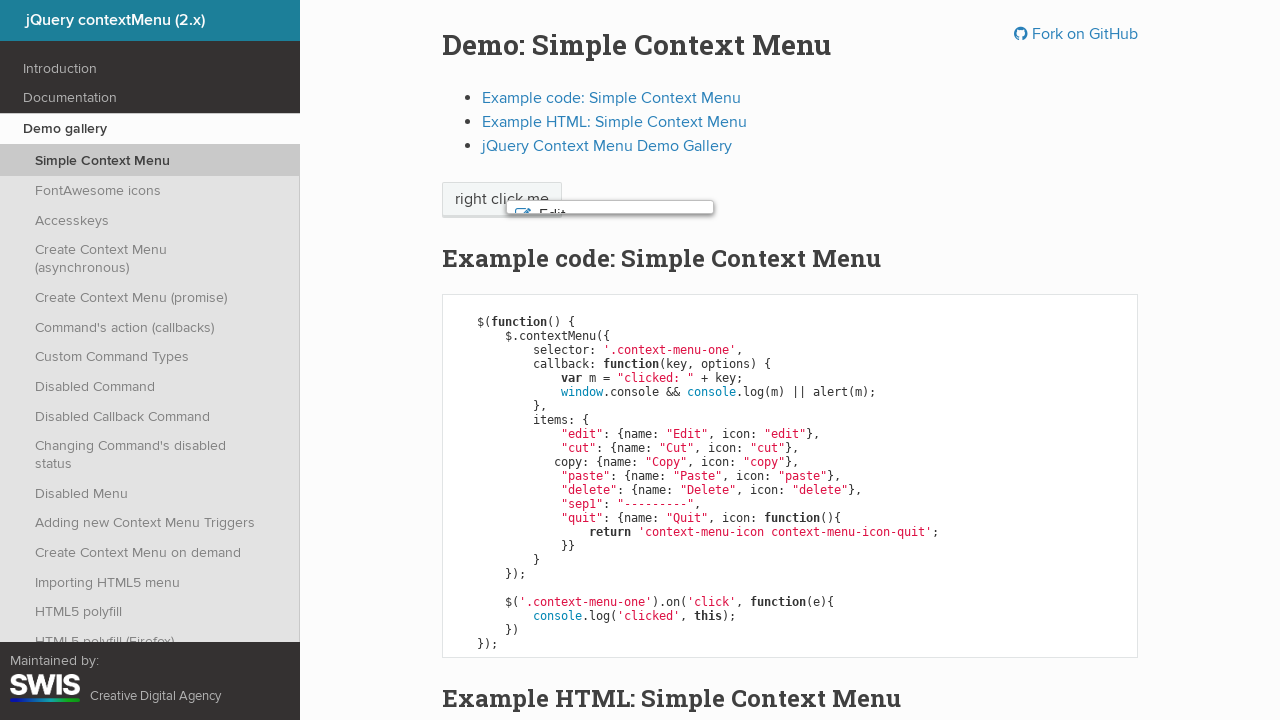

Alert dialog handler registered and accepted
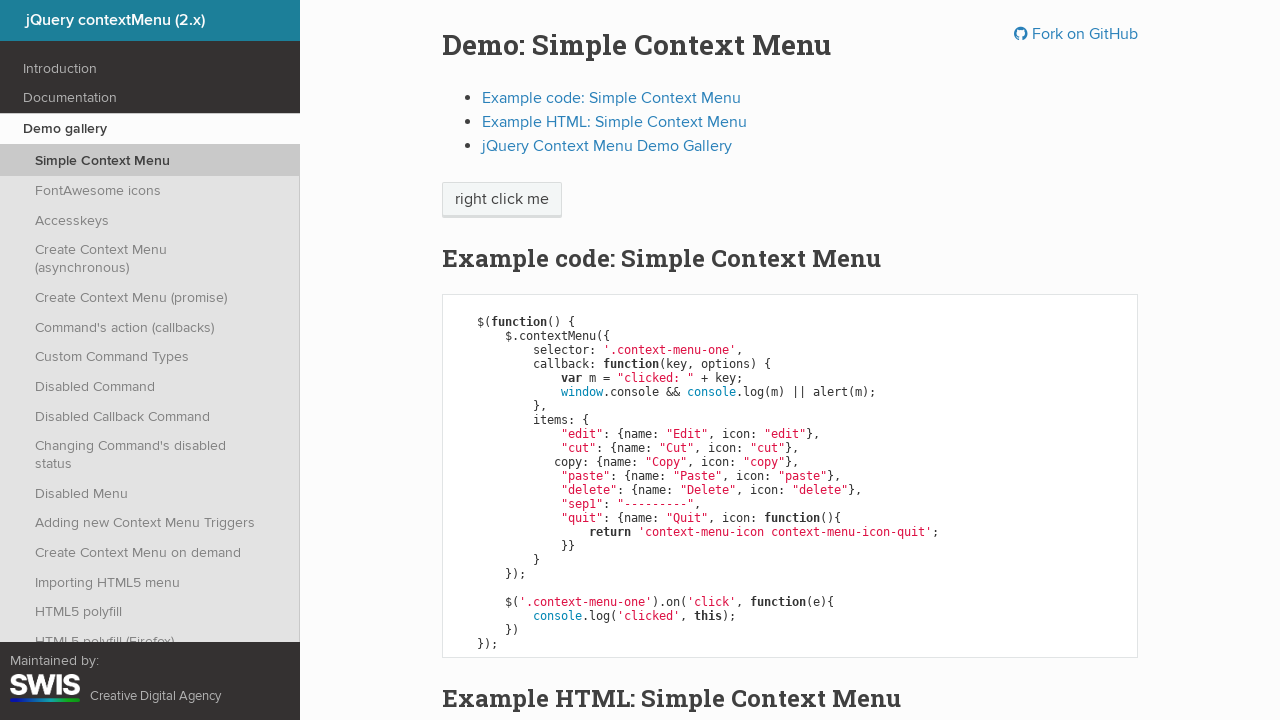

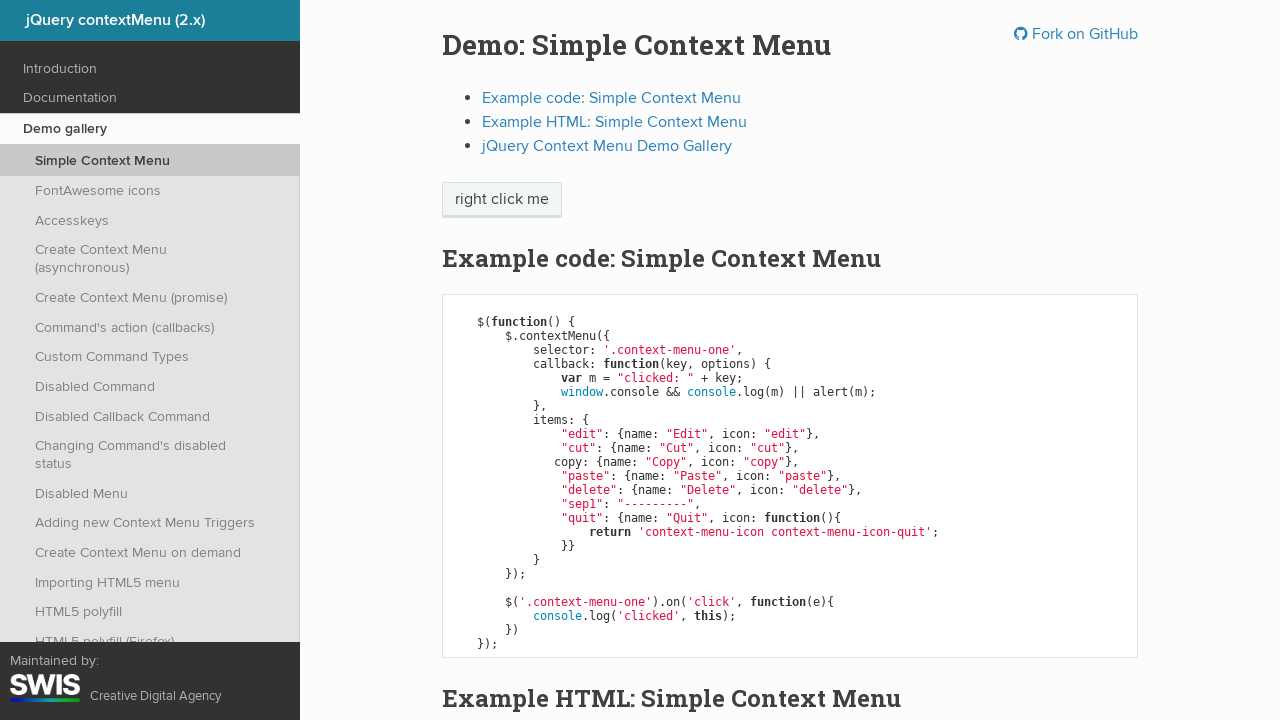